Tests dropdown selection functionality by selecting an option from a simple dropdown menu using label text

Starting URL: https://practice.cydeo.com/dropdown

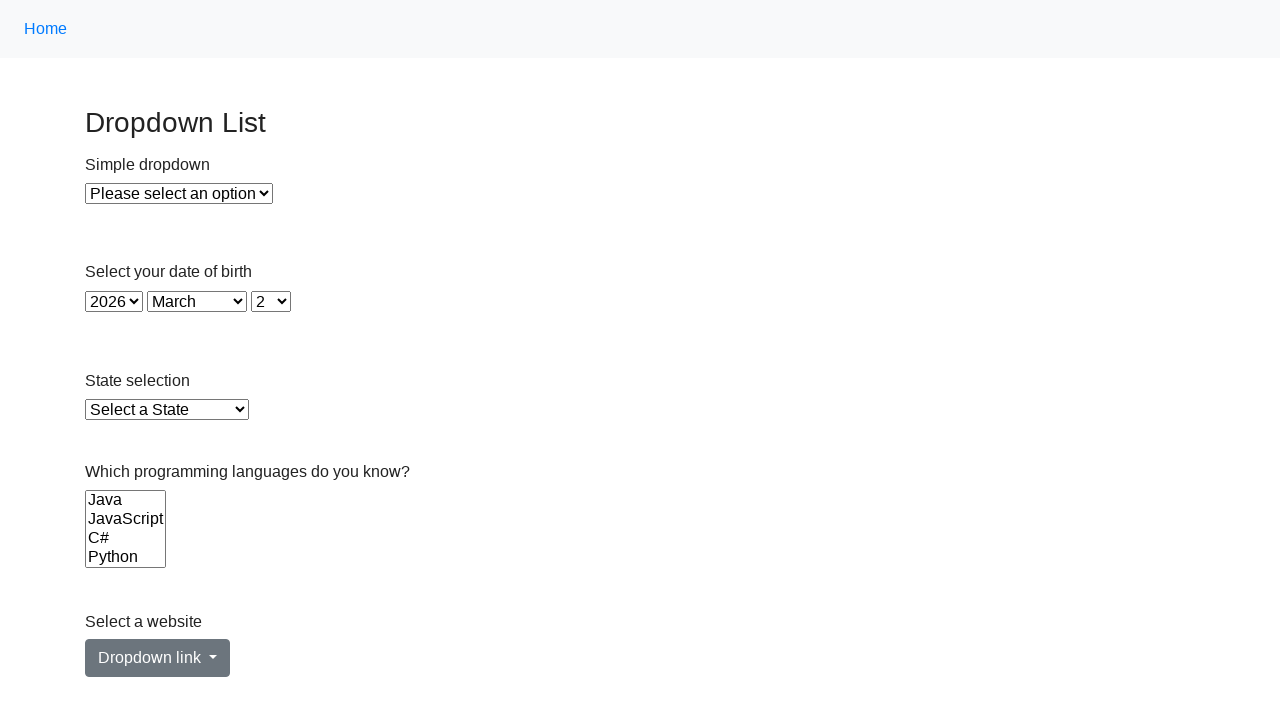

Navigated to dropdown practice page
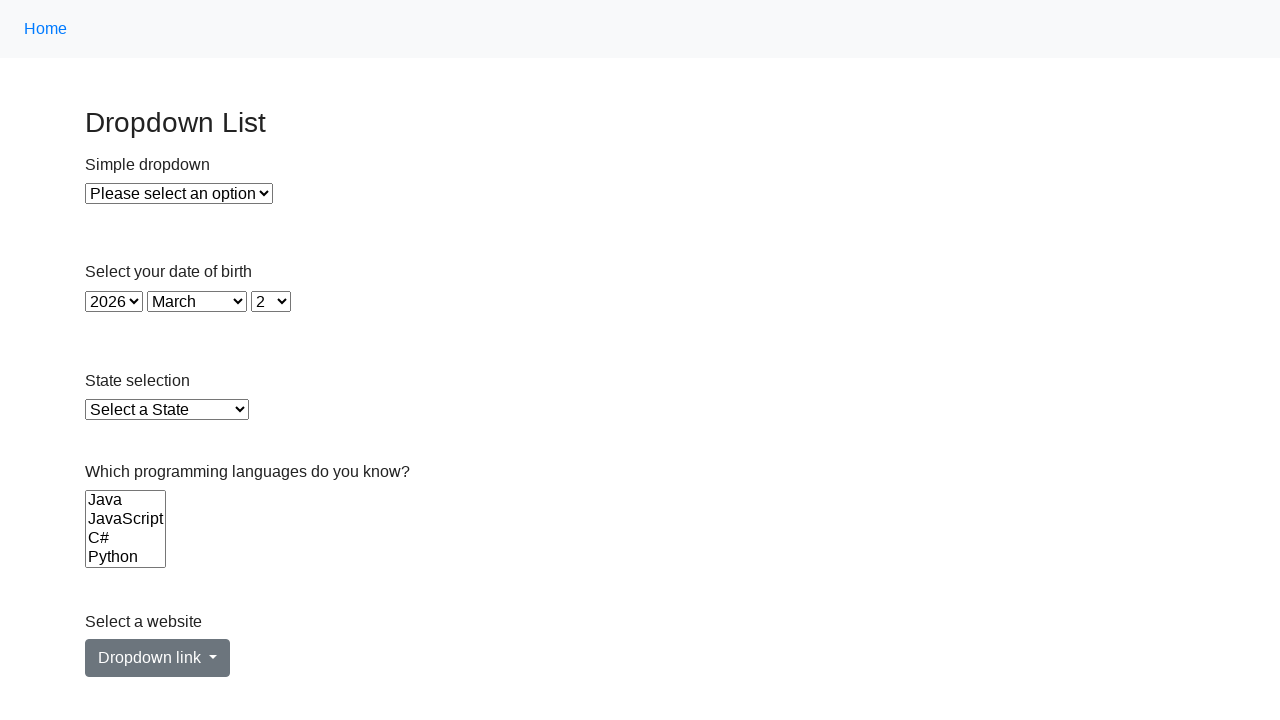

Selected 'Option 1' from dropdown menu using label text on xpath=//select[@id='dropdown']
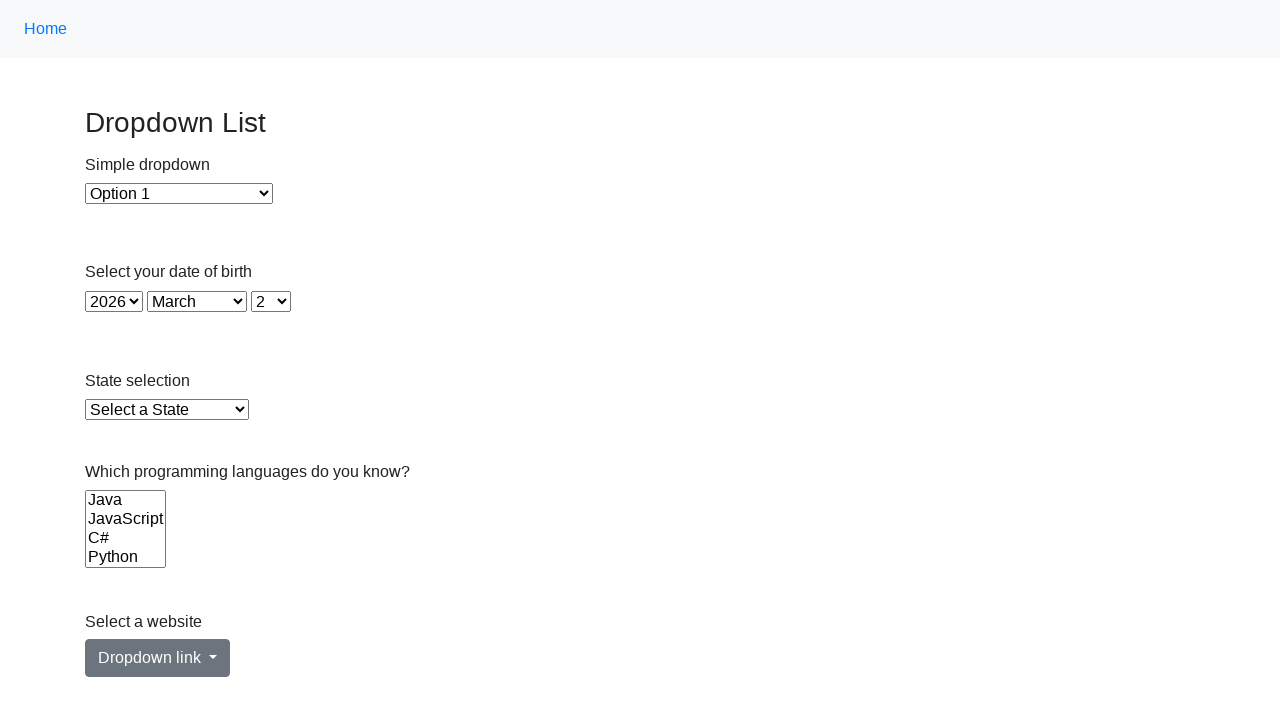

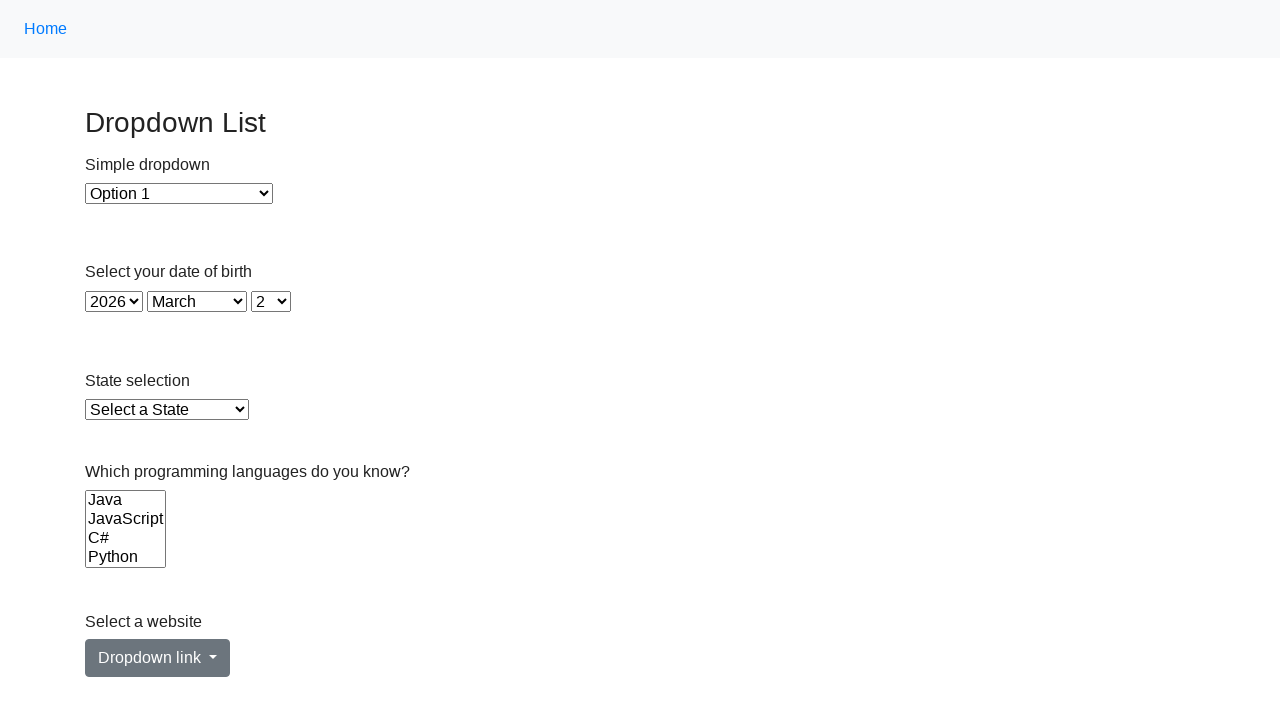